Tests JavaScript prompt alert handling by triggering a prompt, entering text into it, and interacting with the alert dialog

Starting URL: https://omayo.blogspot.com/

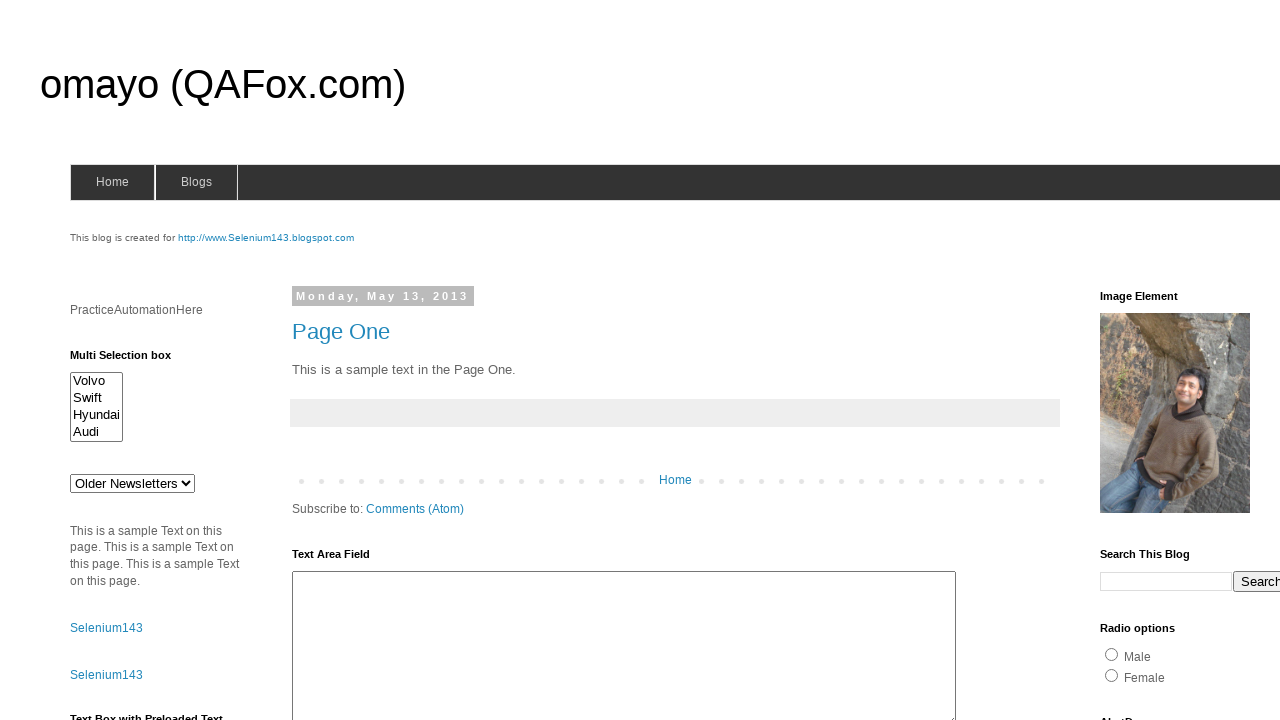

Set up dialog handler to accept prompt with text 'Welcome'
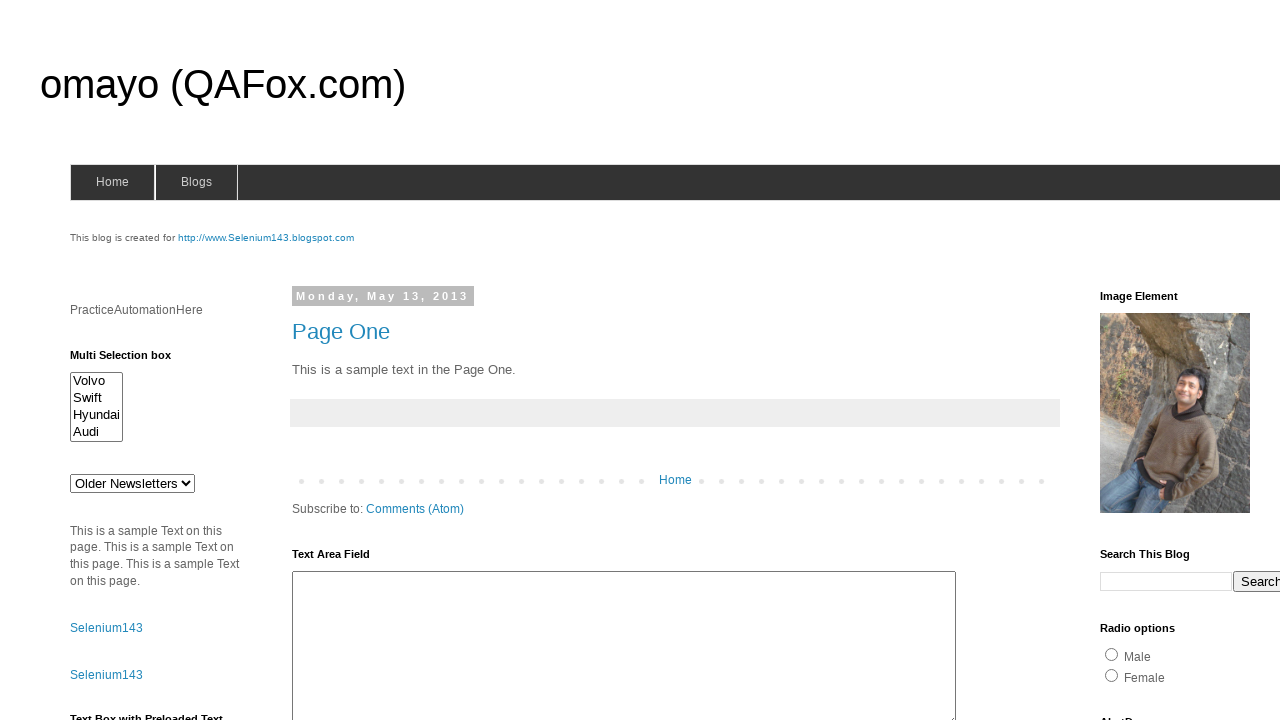

Clicked prompt button to trigger alert dialog at (1140, 361) on input#prompt
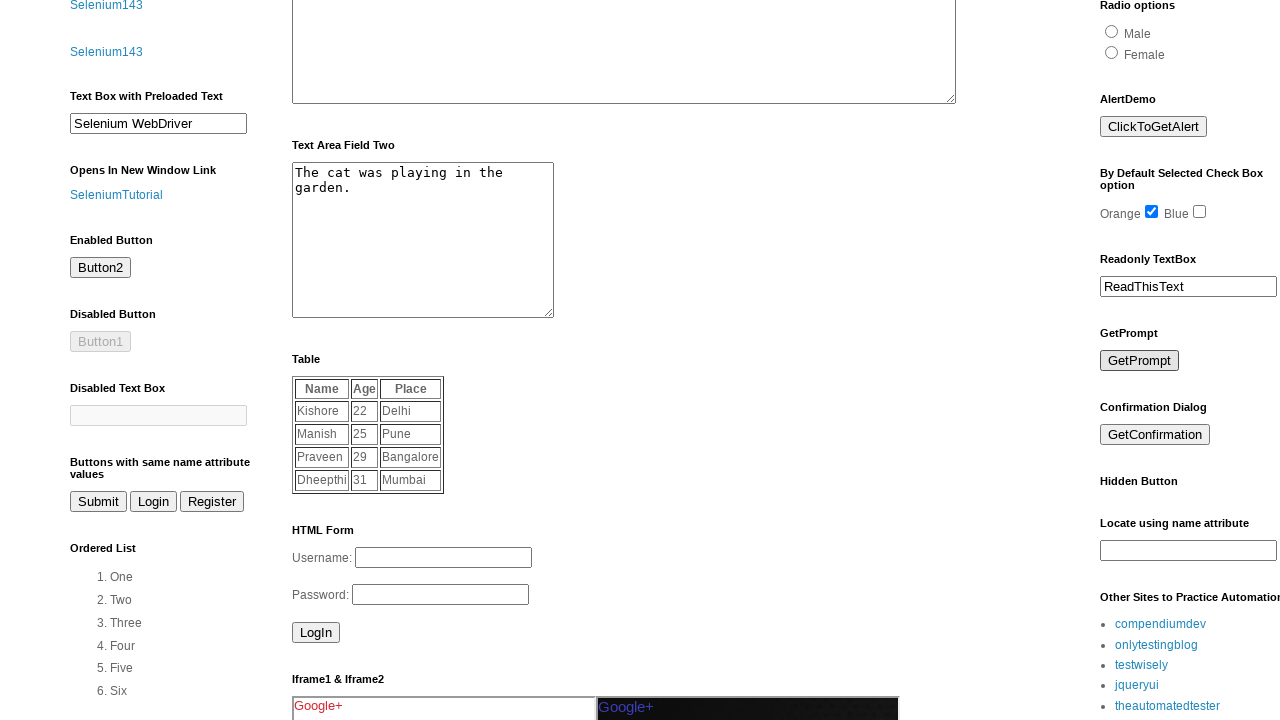

Waited for dialog interaction to complete
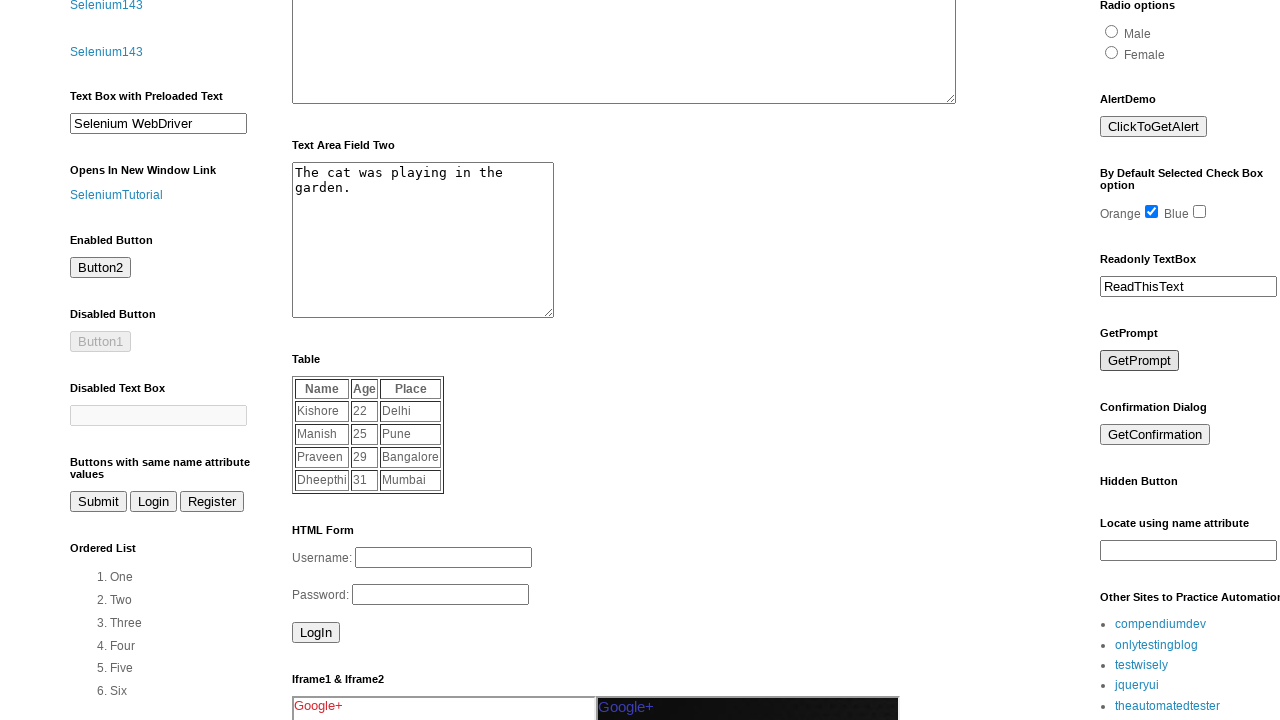

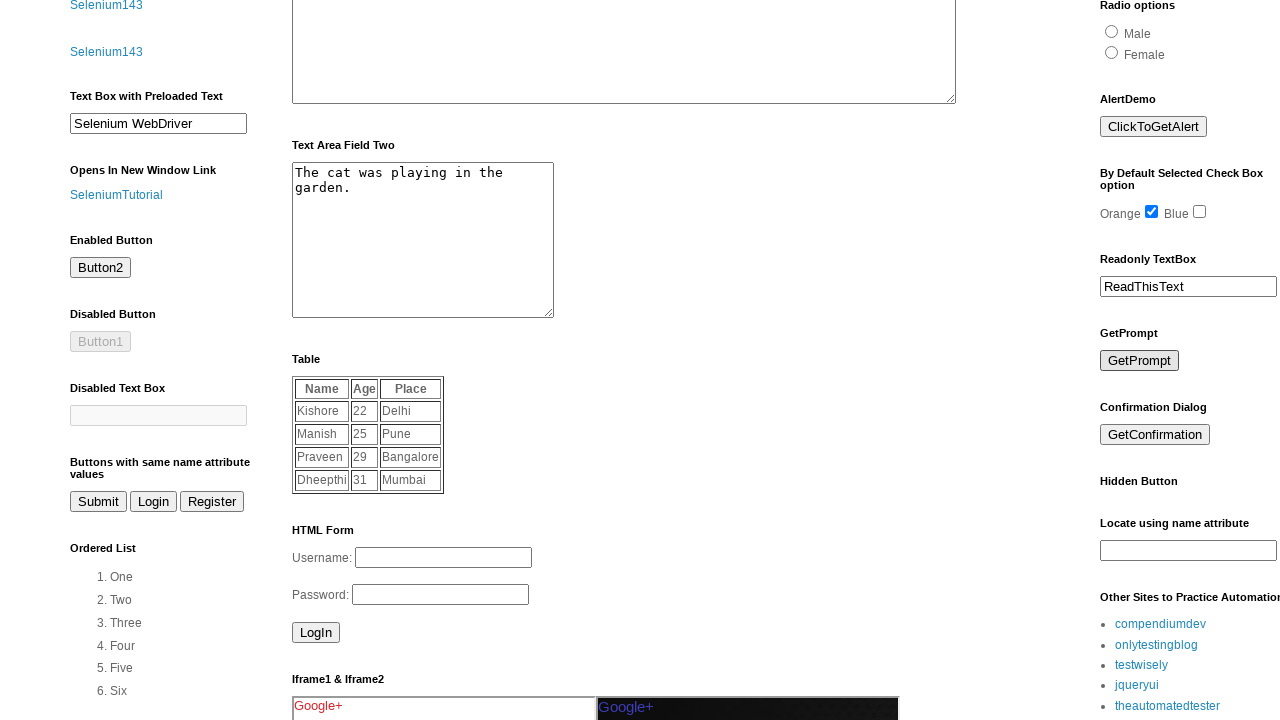